Navigates to an Angular demo application and clicks on the library link while blocking image and CSS network requests

Starting URL: https://rahulshettyacademy.com/angularAppdemo/

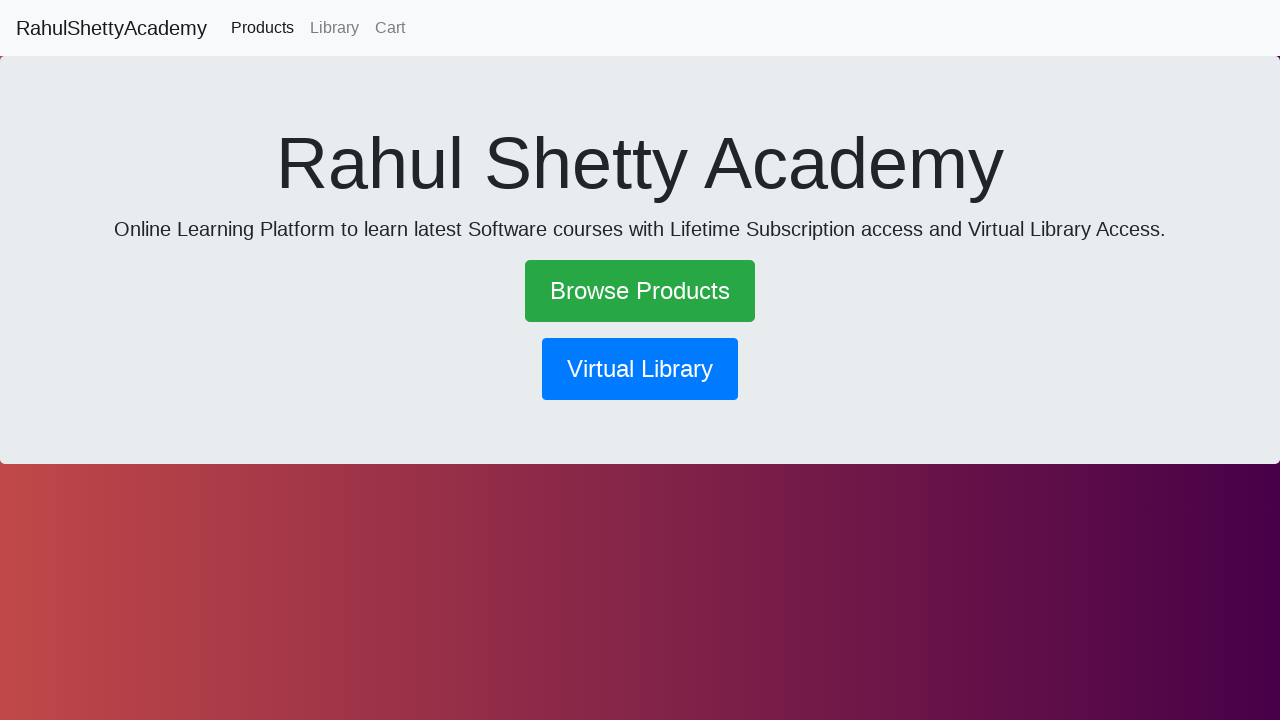

Set up network request blocking for images and CSS files
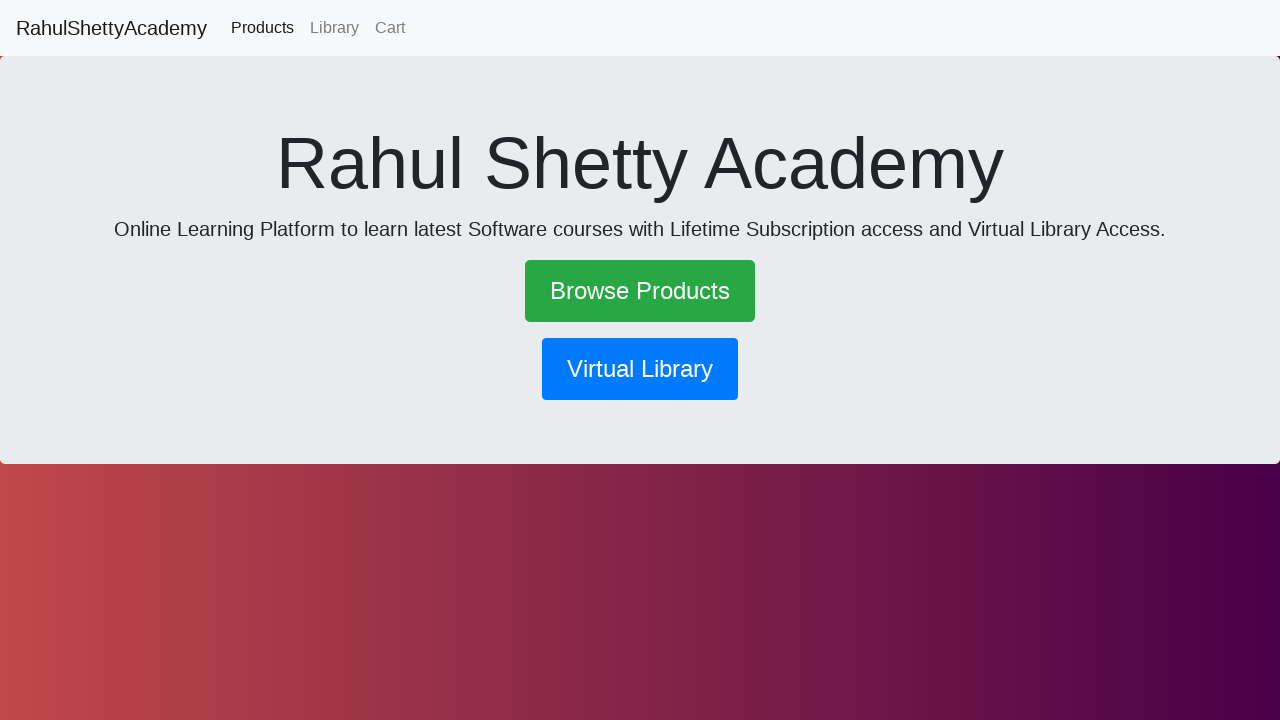

Navigated to Angular demo application at https://rahulshettyacademy.com/angularAppdemo/
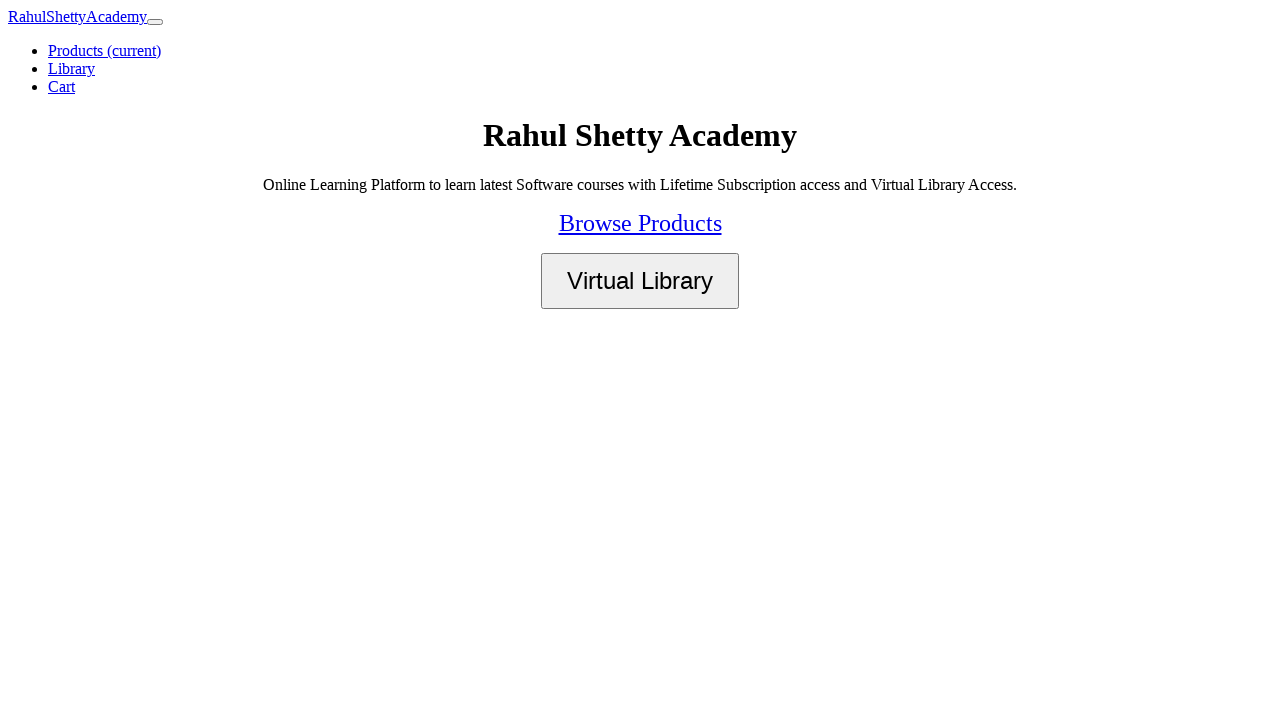

Clicked on the library link at (72, 68) on [routerlink*='library']
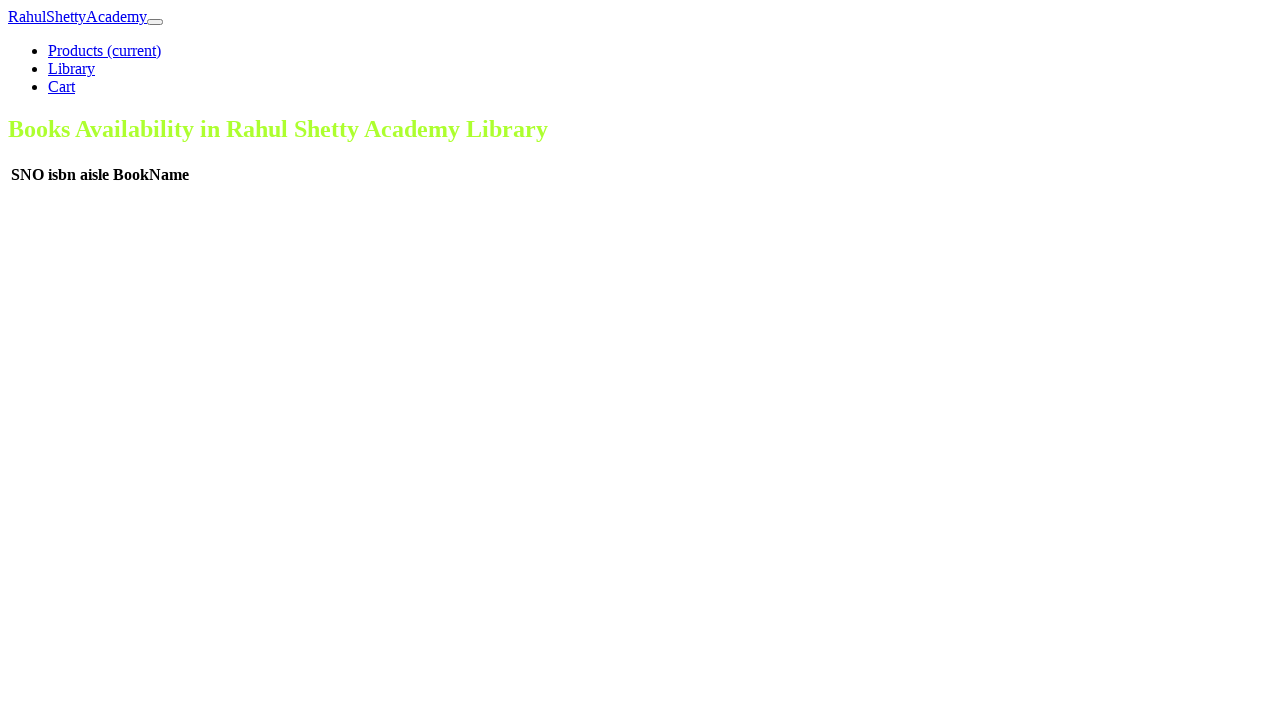

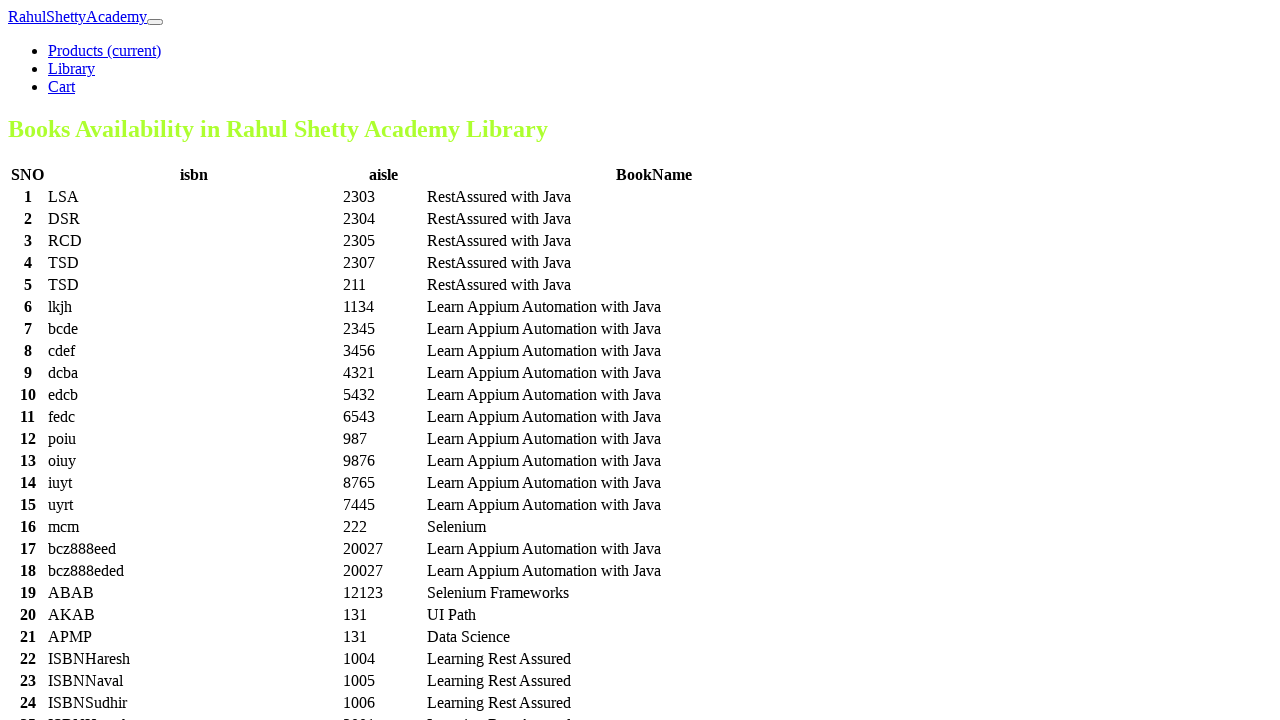